Tests confirmation alert by triggering it, dismissing it, and verifying the result message

Starting URL: https://demoqa.com/alerts

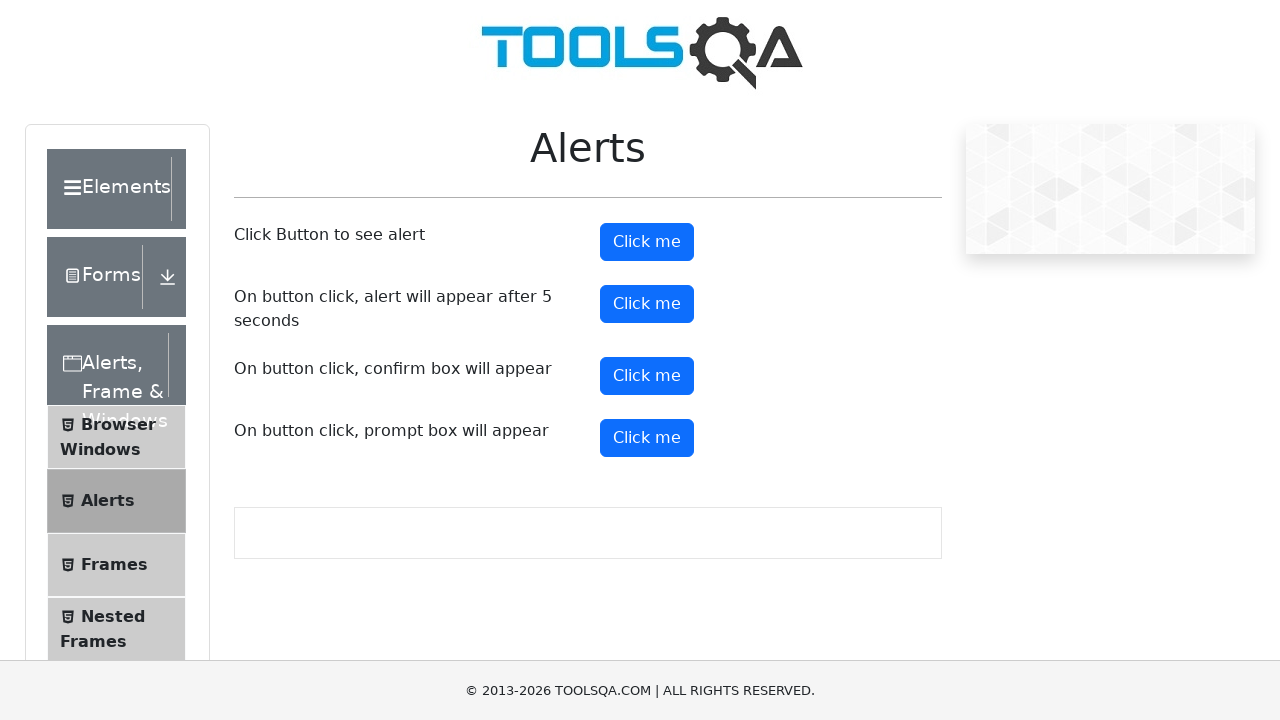

Set up dialog handler to dismiss confirmation alerts
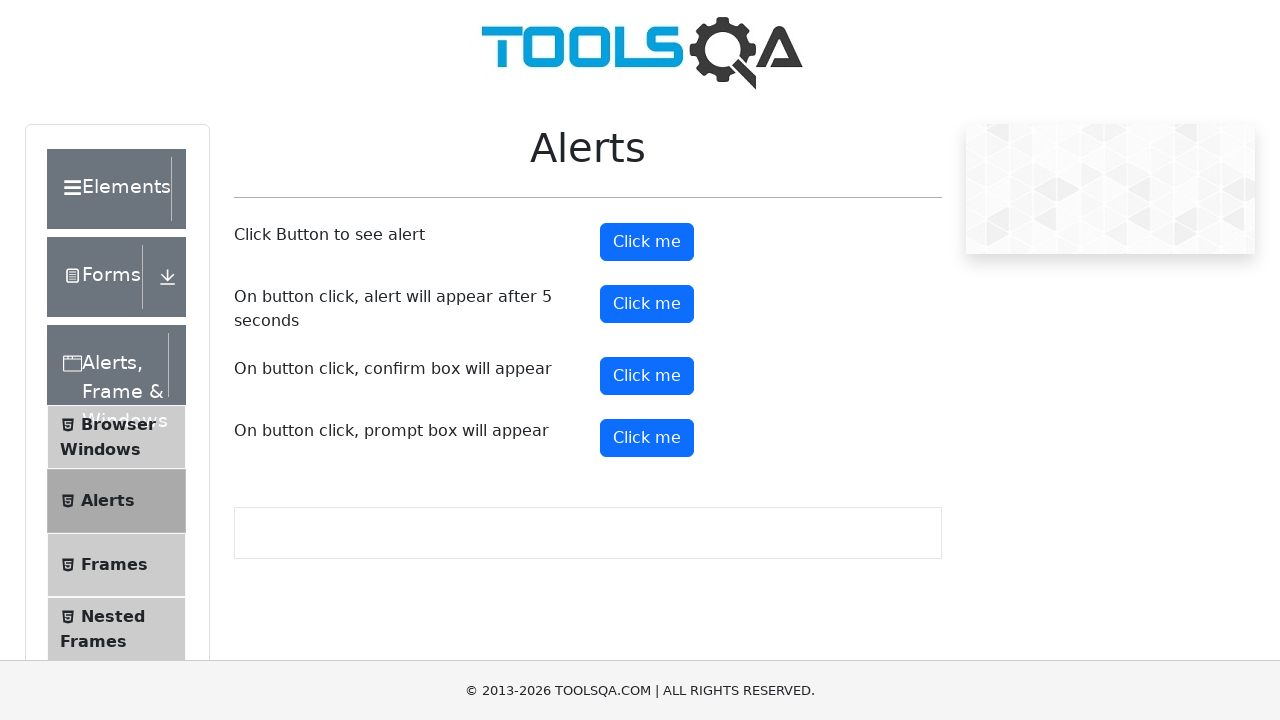

Clicked confirm button to trigger confirmation alert at (647, 376) on button#confirmButton
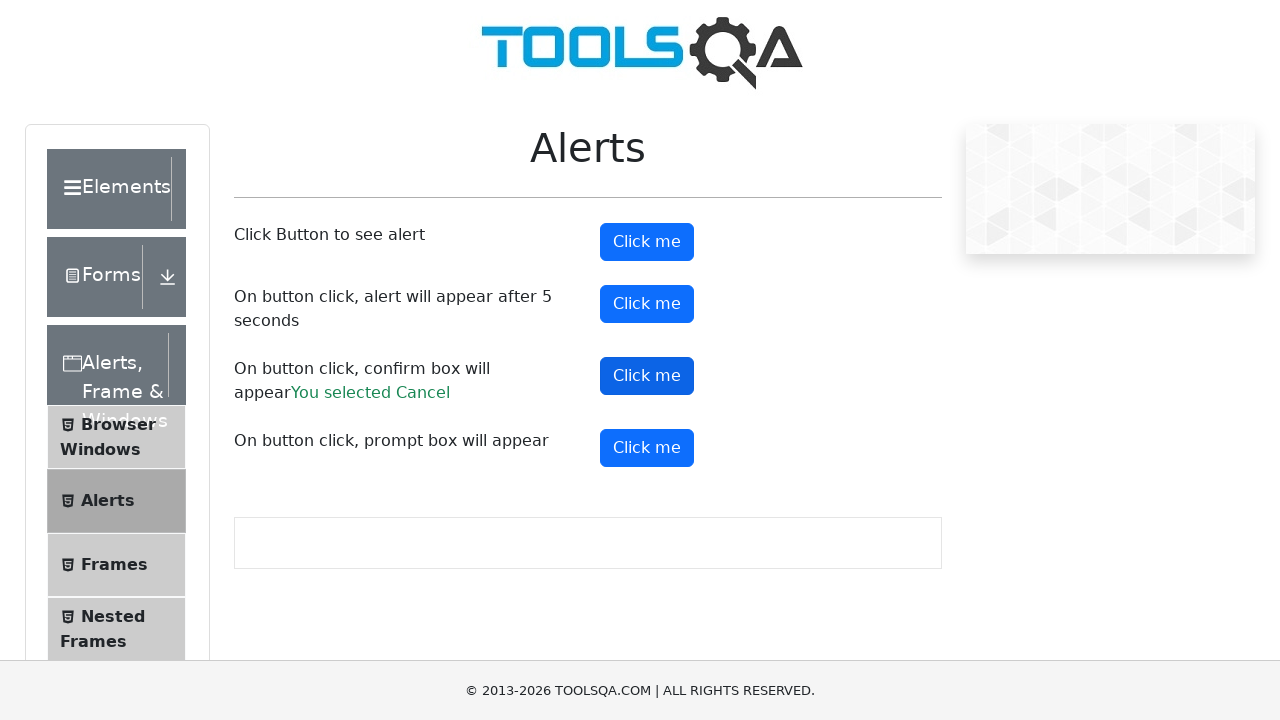

Confirmation alert was dismissed and result message appeared
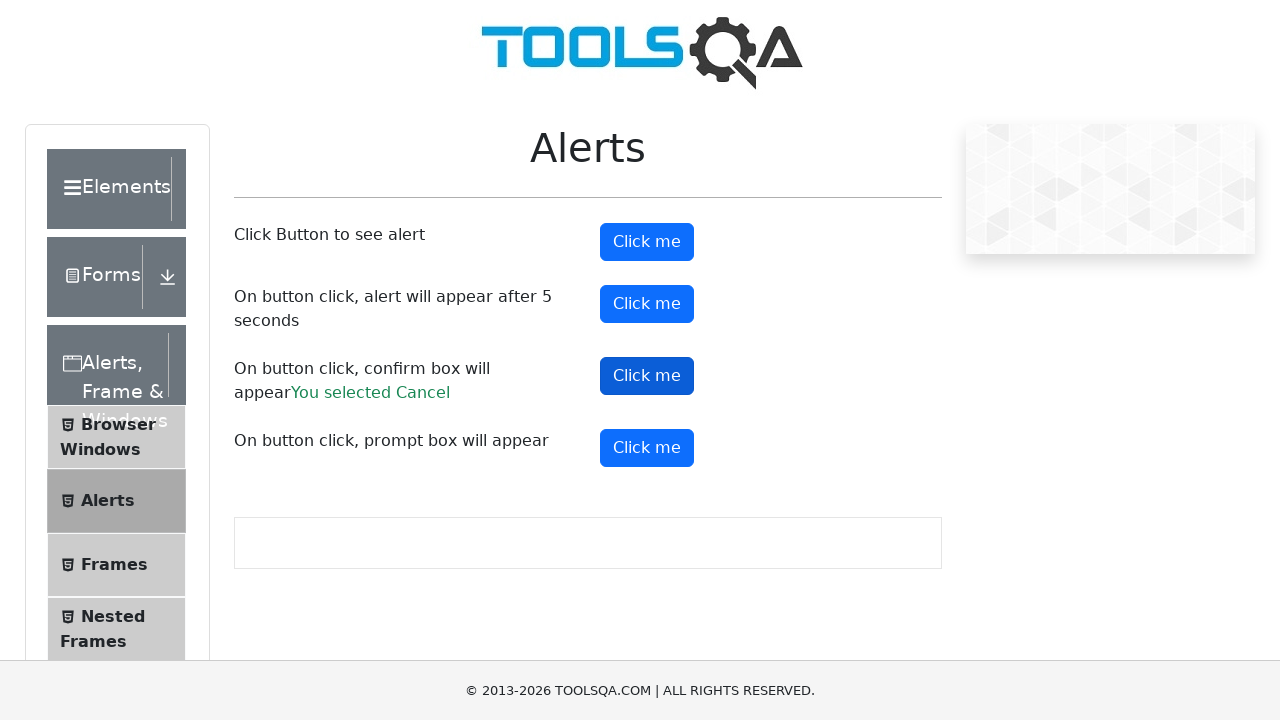

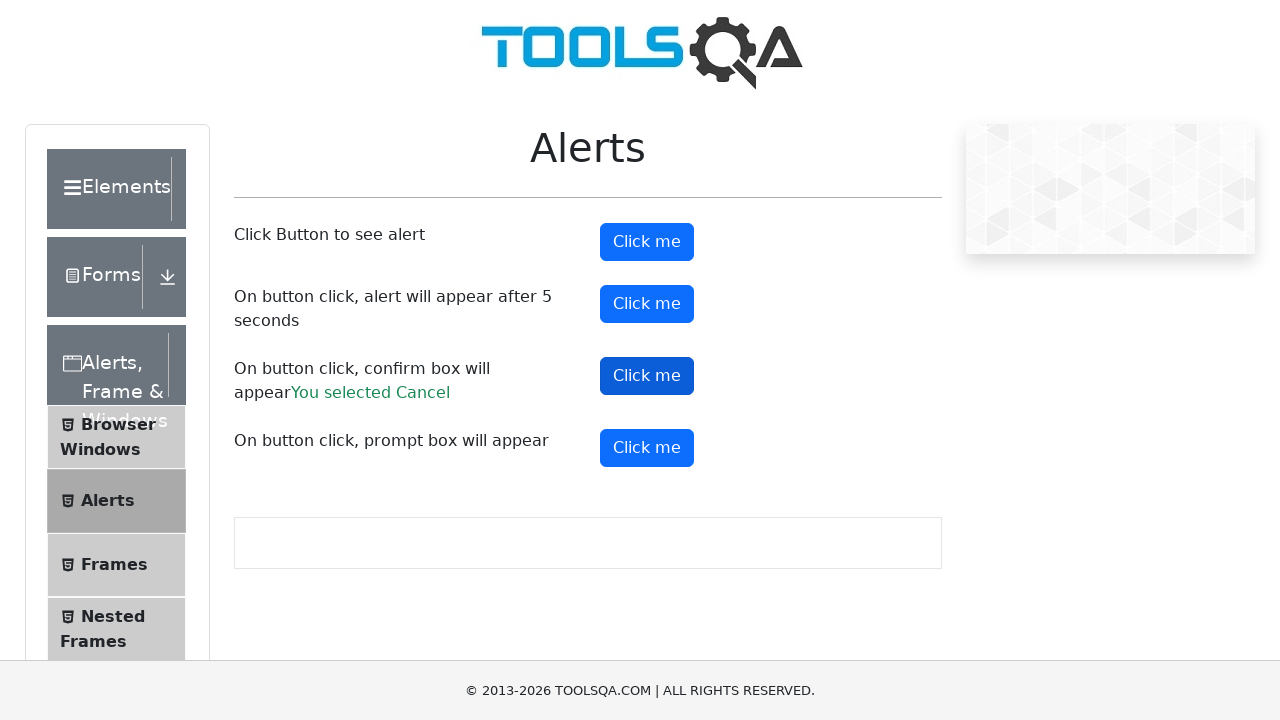